Tests table sorting by clicking the Email column header and verifying the column data is sorted in ascending order

Starting URL: http://the-internet.herokuapp.com/tables

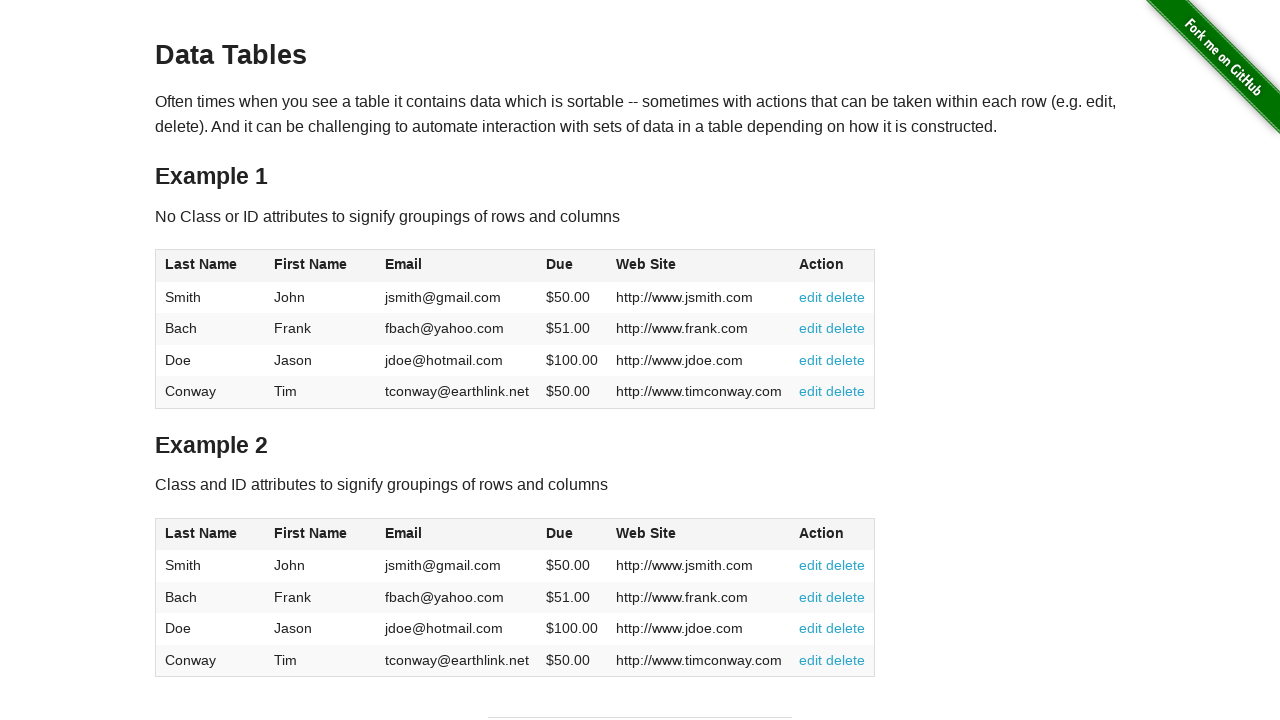

Clicked Email column header to sort ascending at (457, 266) on #table1 thead tr th:nth-of-type(3)
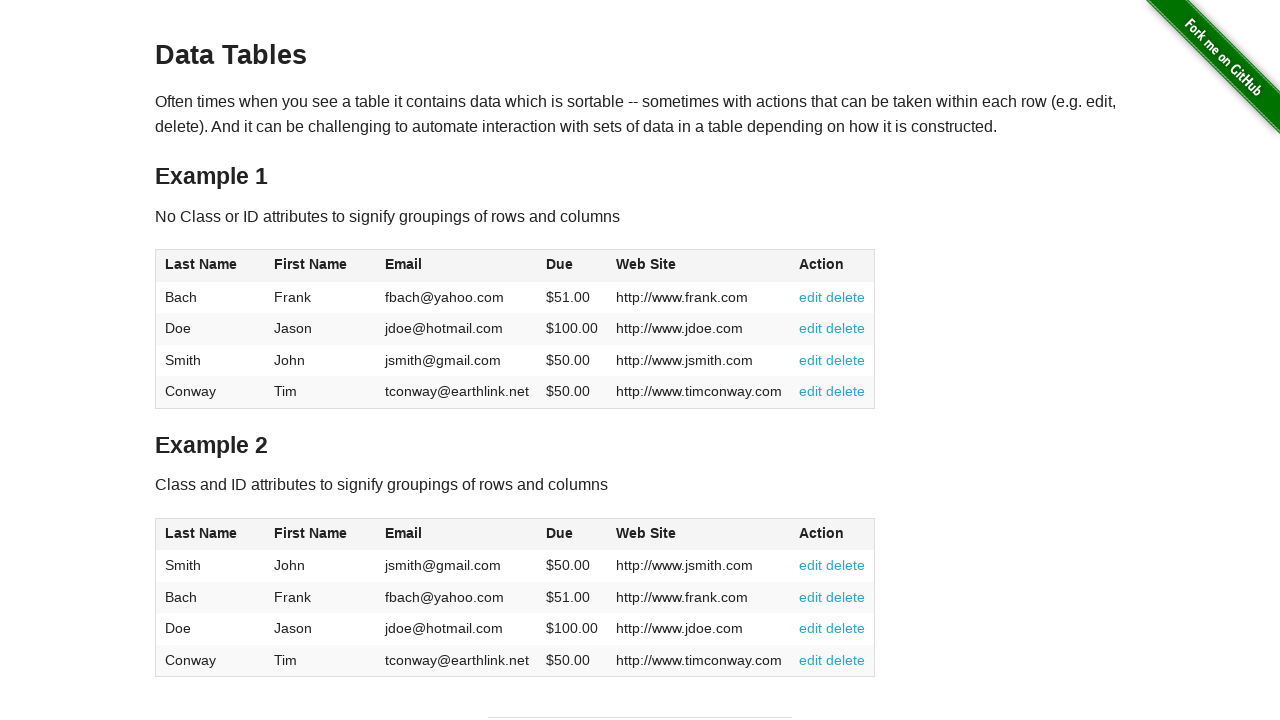

Table data loaded and Email column is visible
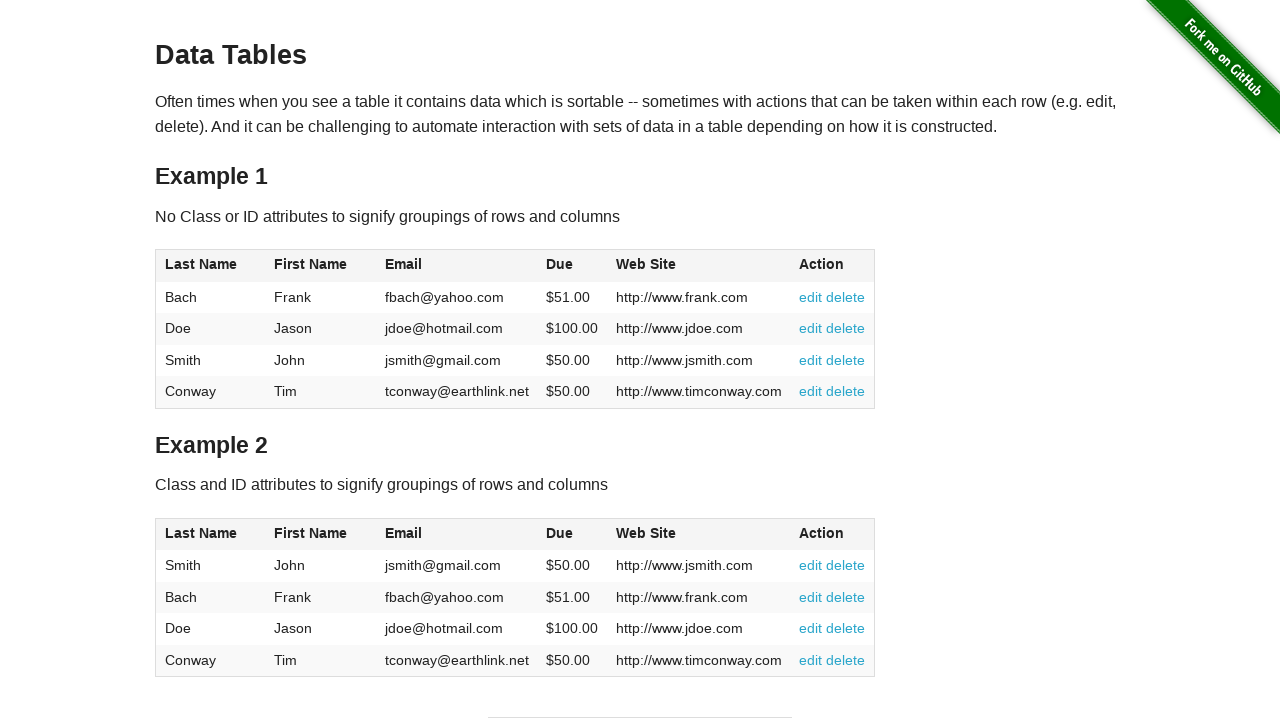

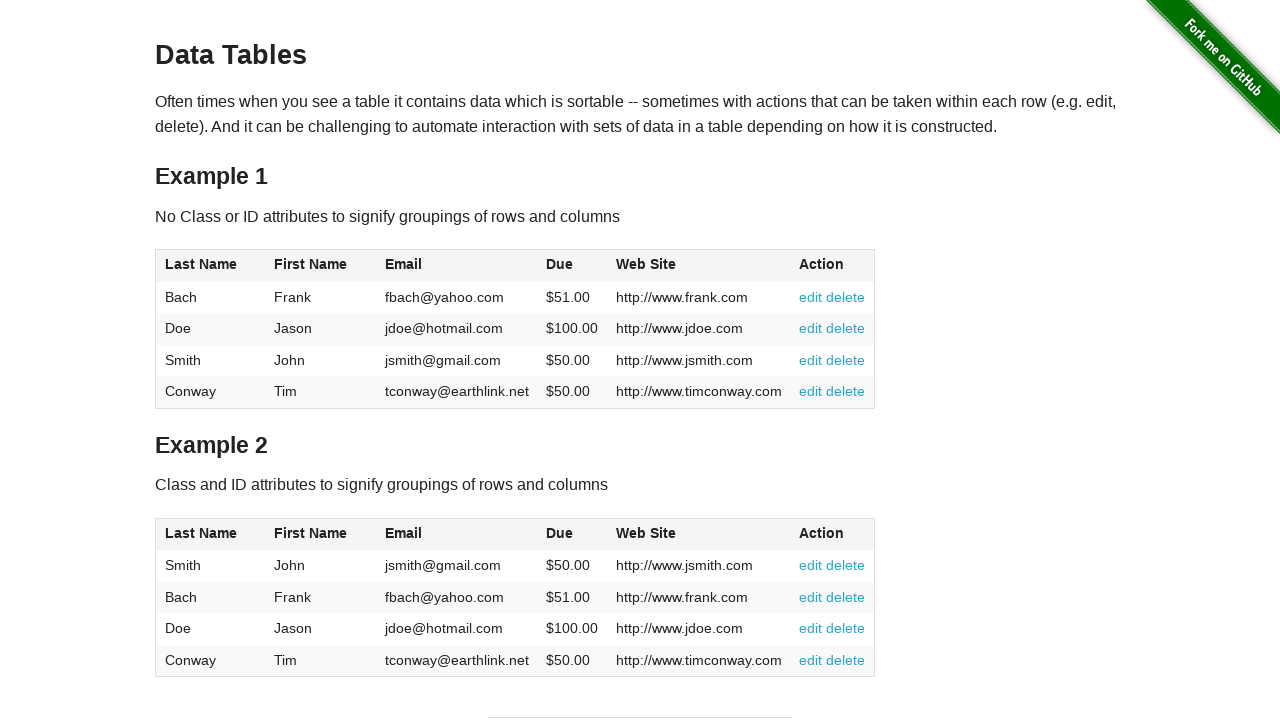